Tests jQuery UI drag and drop functionality by navigating to the droppable demo page and dragging an element into a drop target

Starting URL: https://jqueryui.com/

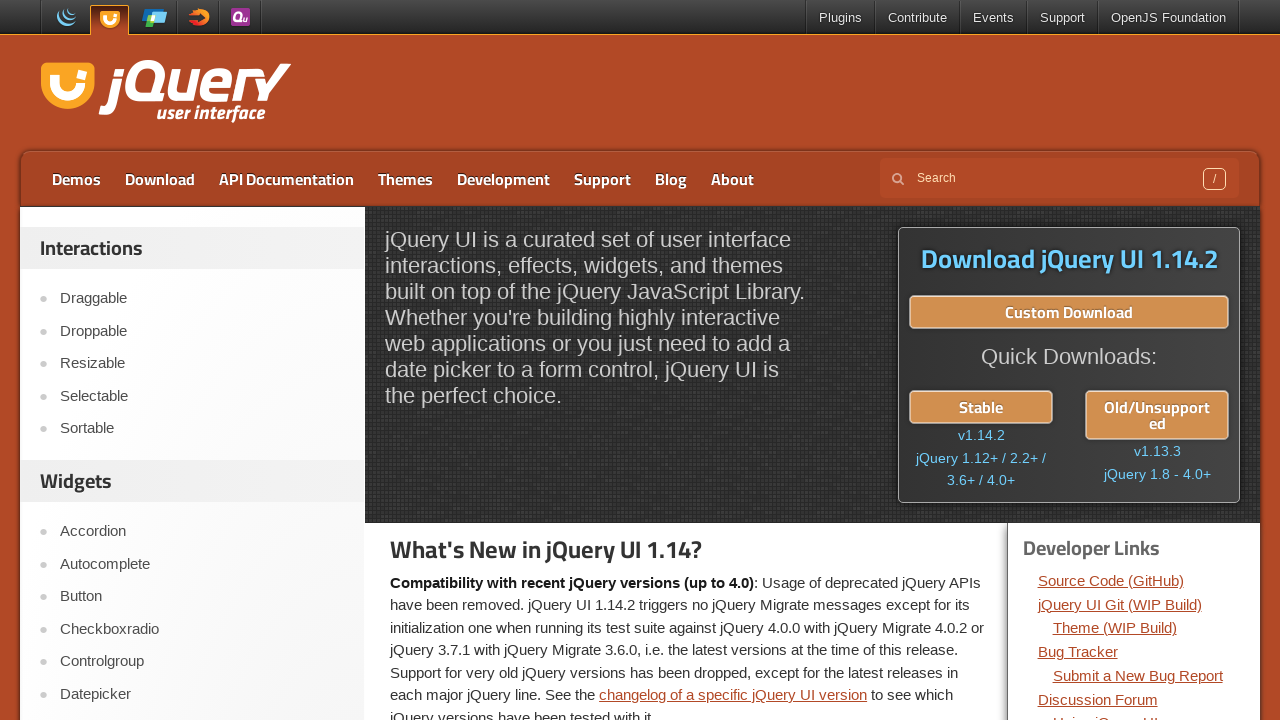

Clicked on the Droppable menu item at (202, 331) on xpath=//a[text()='Droppable']
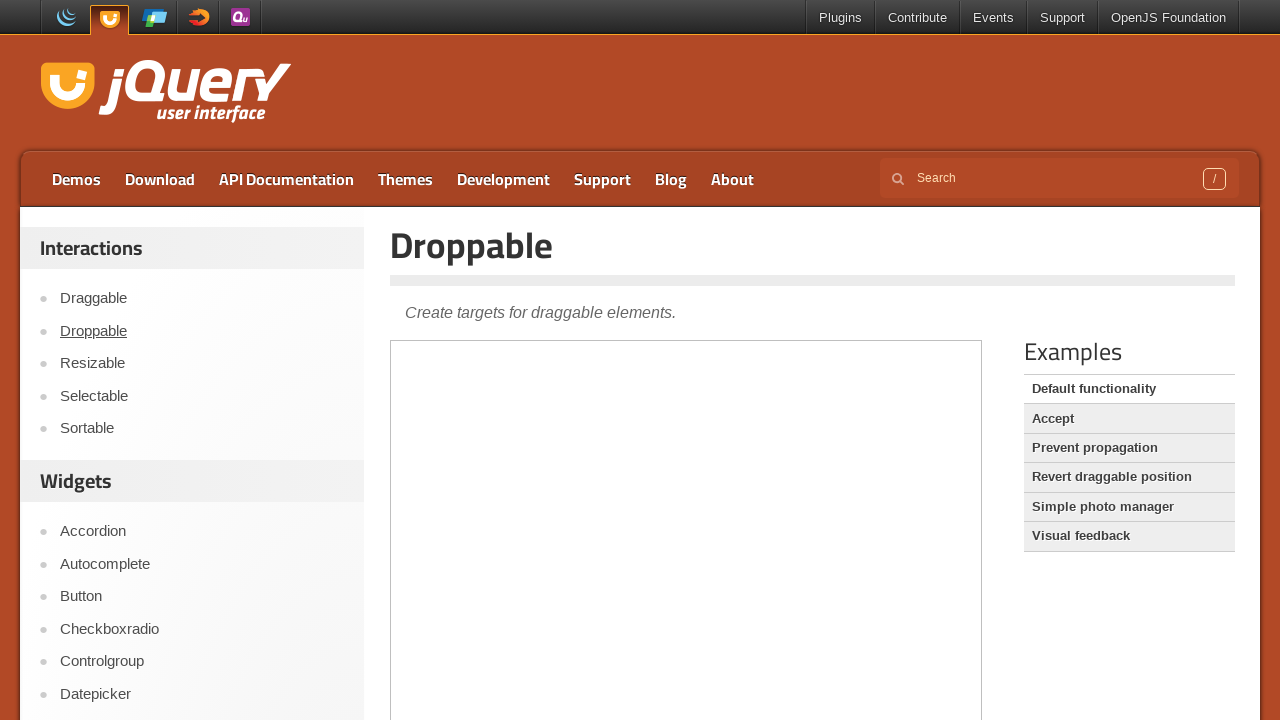

Located the demo iframe
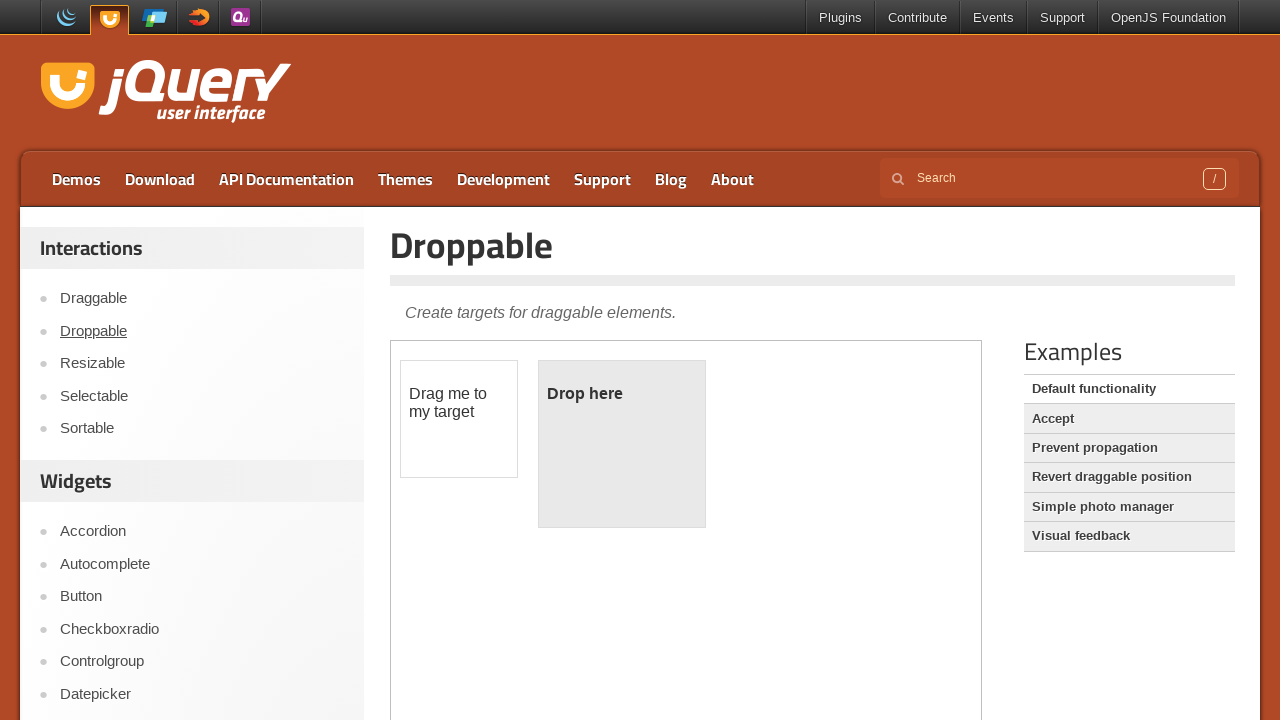

Located the draggable element
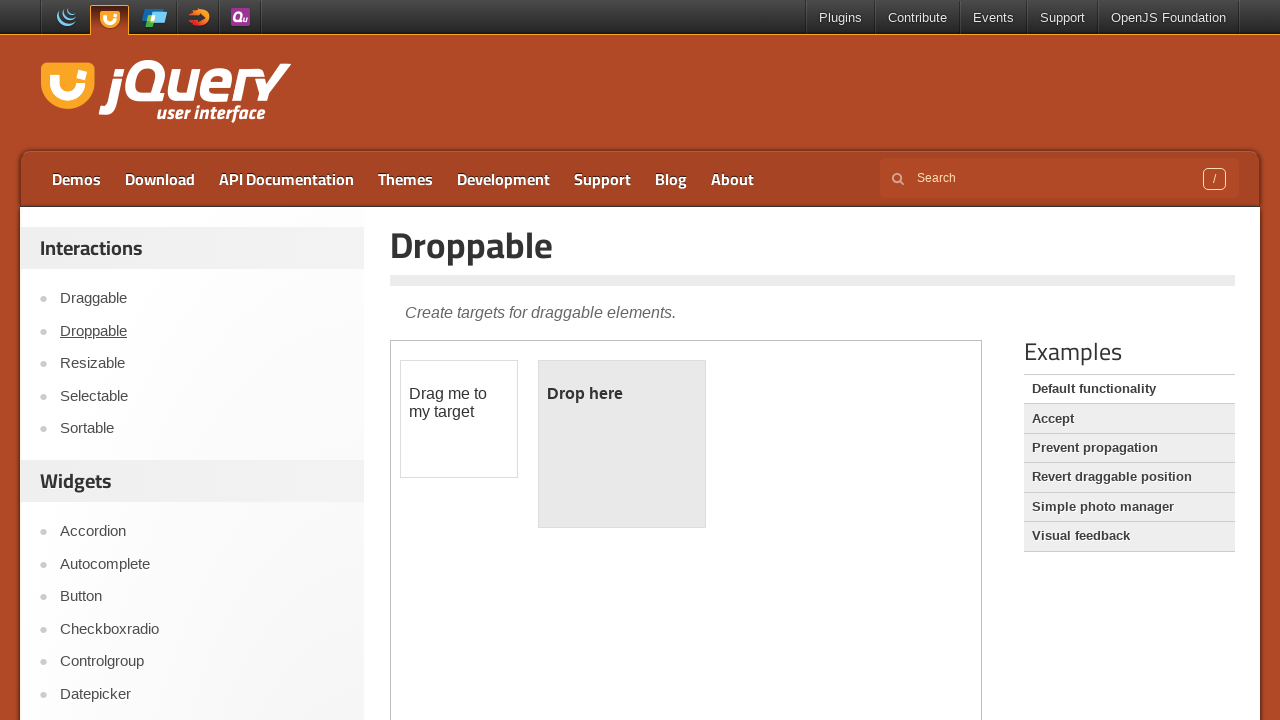

Located the droppable target element
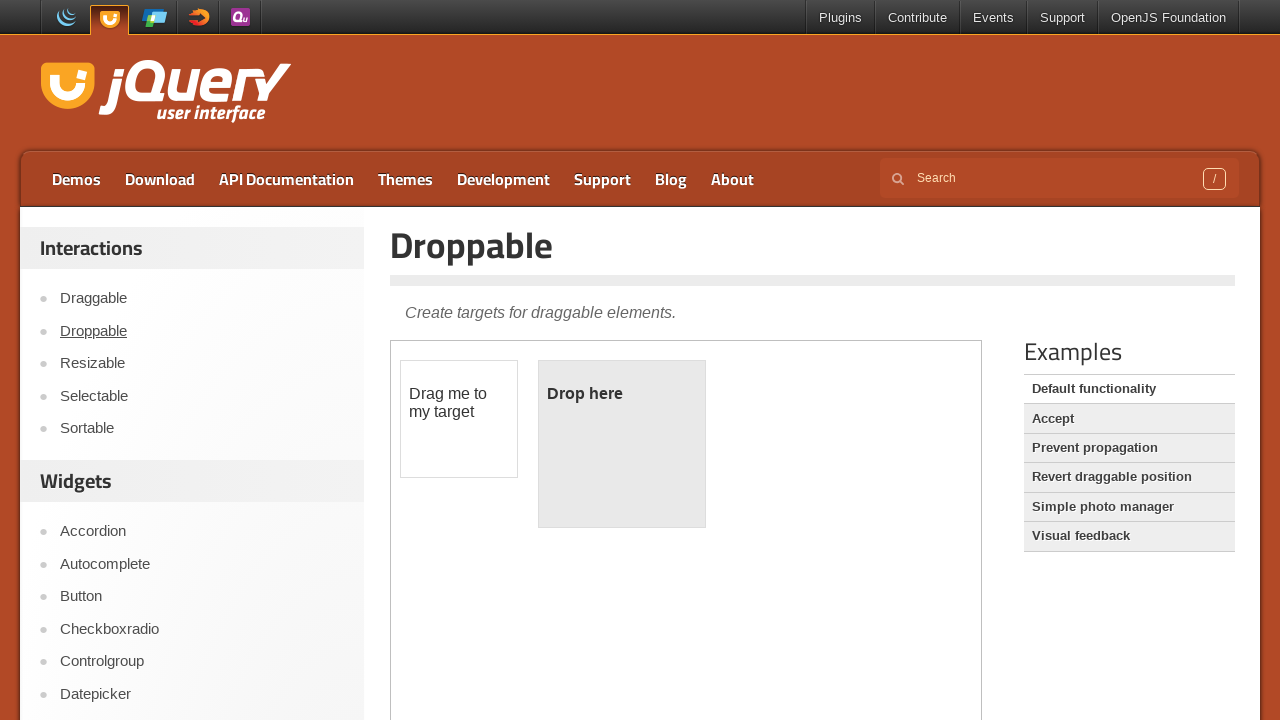

Dragged the draggable element into the droppable target at (622, 444)
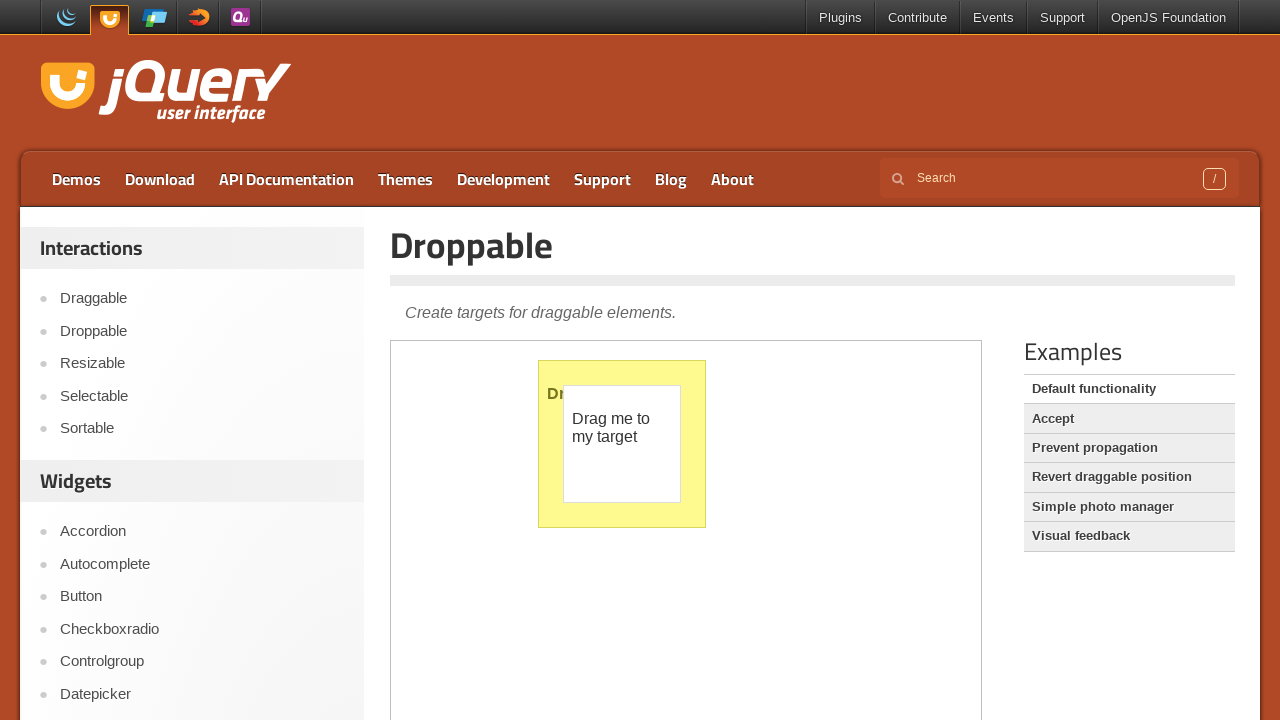

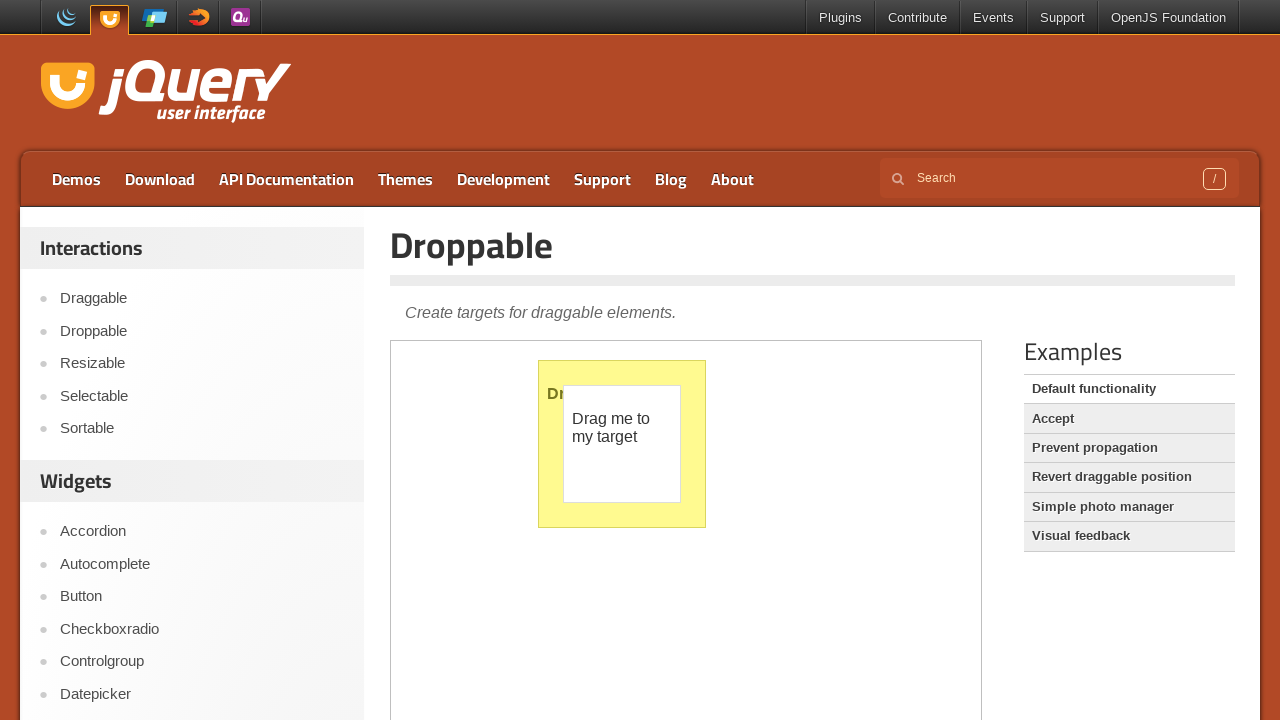